Tests JavaScript alert, confirmation, and prompt pop-up boxes by clicking buttons to trigger alerts, accepting/dismissing them, and verifying the results displayed on the page

Starting URL: https://only-testing-blog.blogspot.com/2014/01/textbox.html

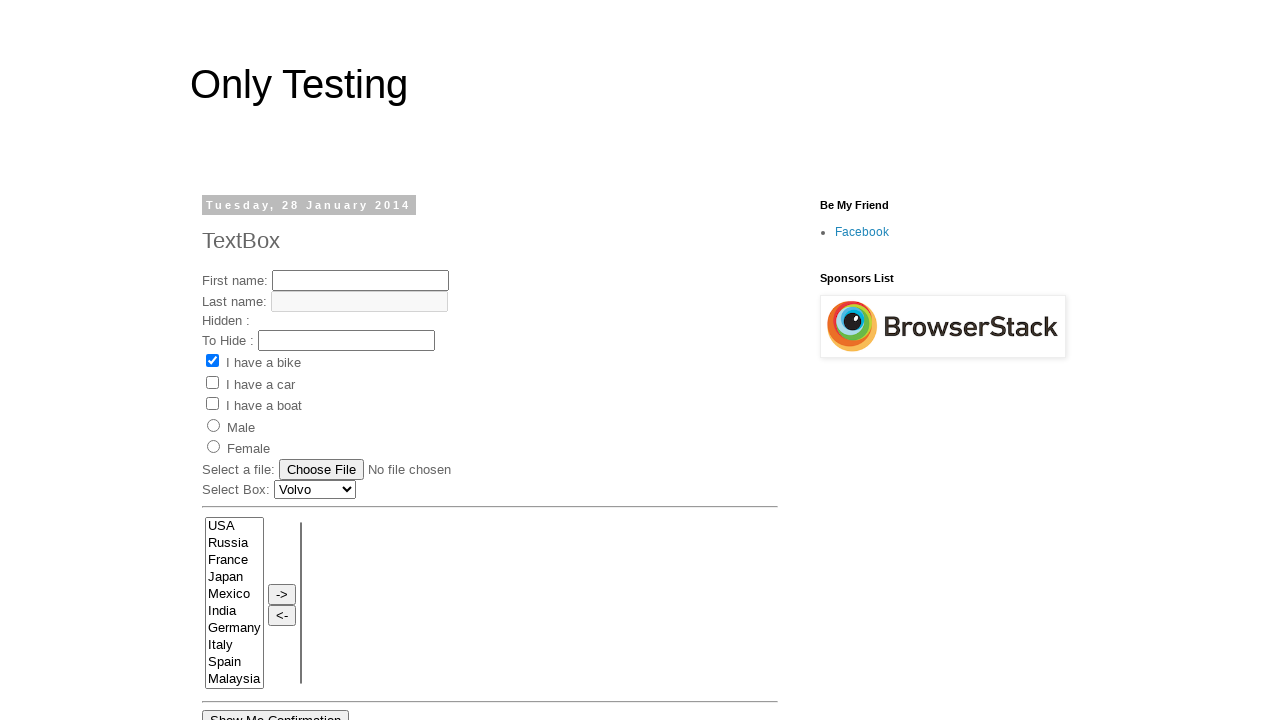

Clicked 'Show Me Alert' button to trigger JavaScript alert at (252, 360) on xpath=//input[@value='Show Me Alert']
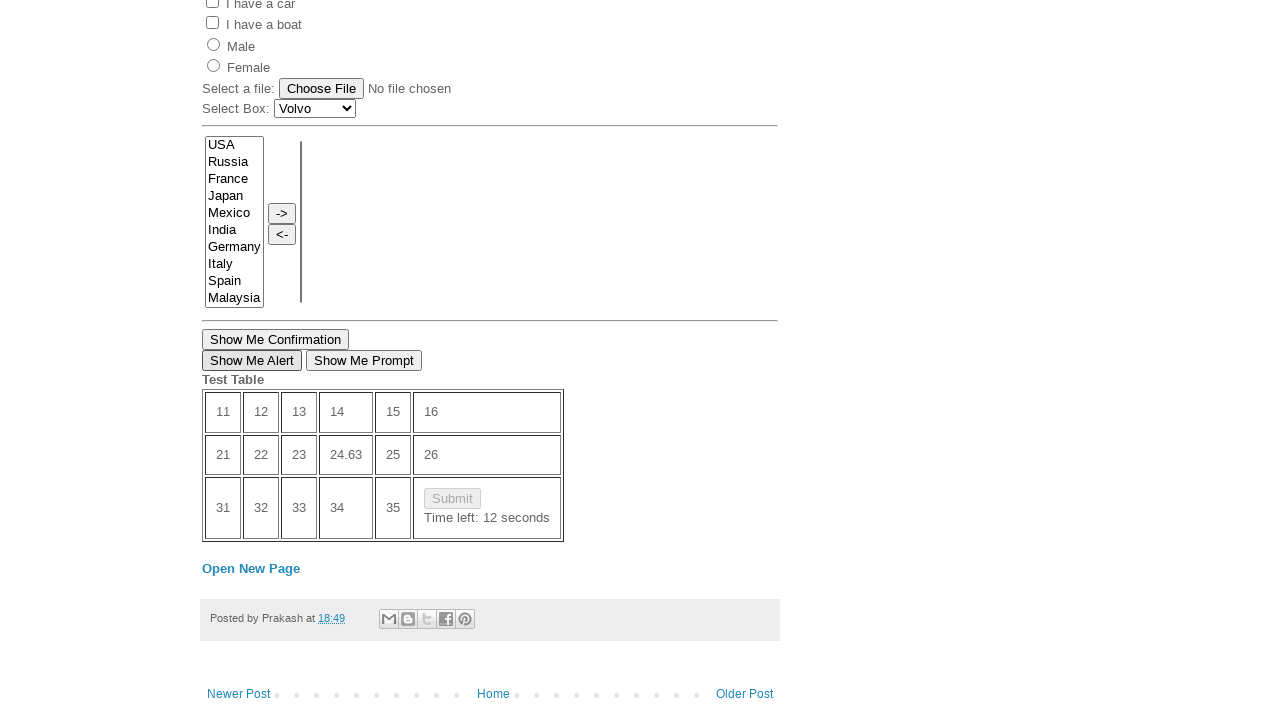

Set up dialog handler to accept alert
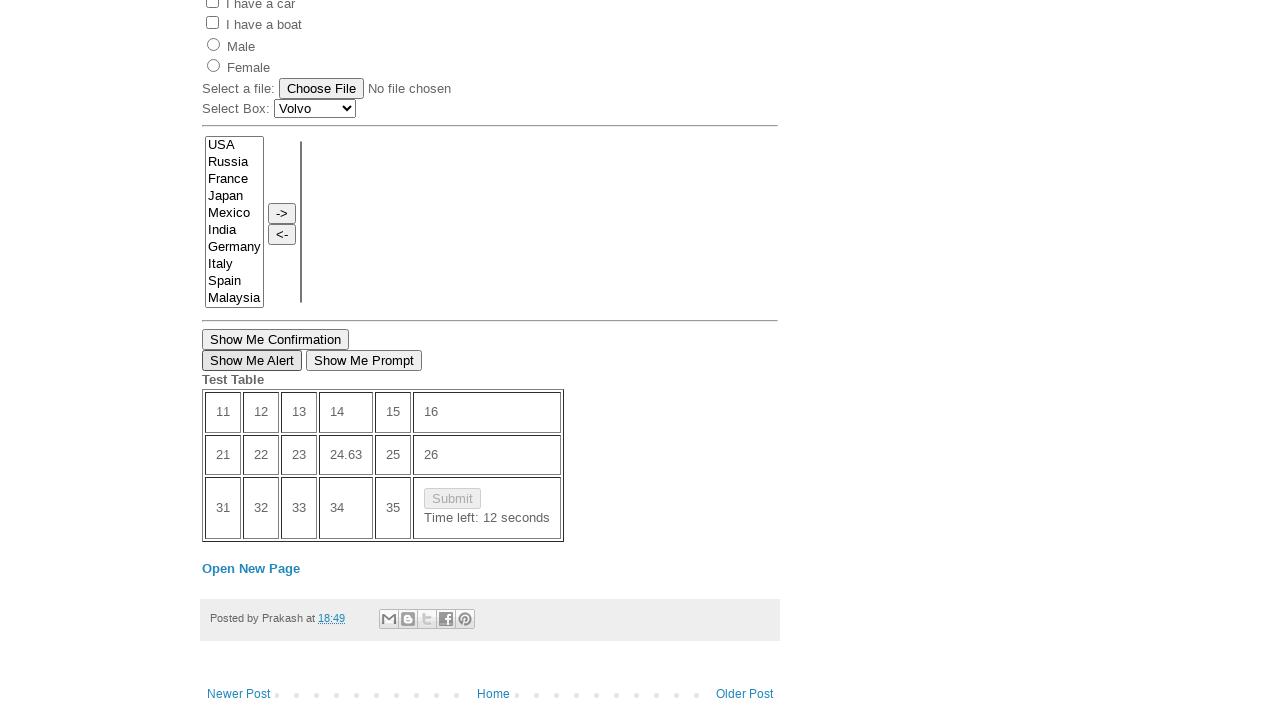

Clicked 'Show Me Confirmation' button to trigger confirmation dialog at (276, 339) on xpath=//button[text()='Show Me Confirmation']
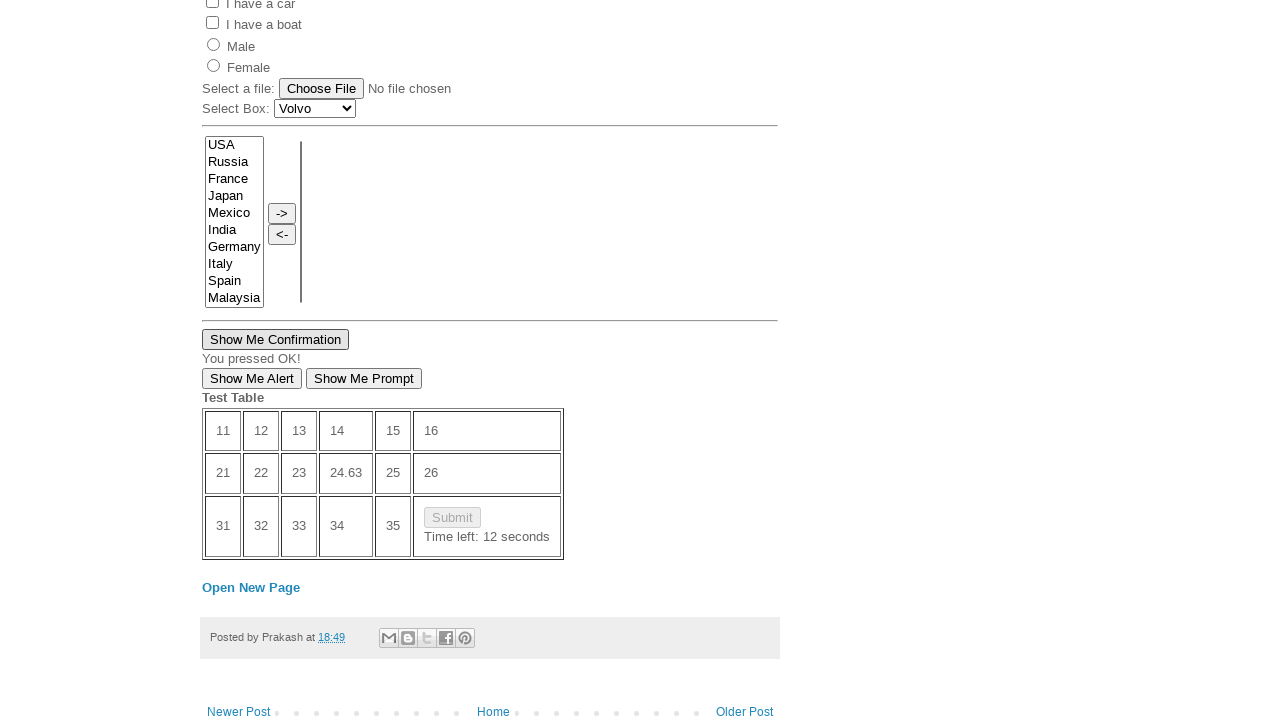

Confirmation dialog accepted by existing handler
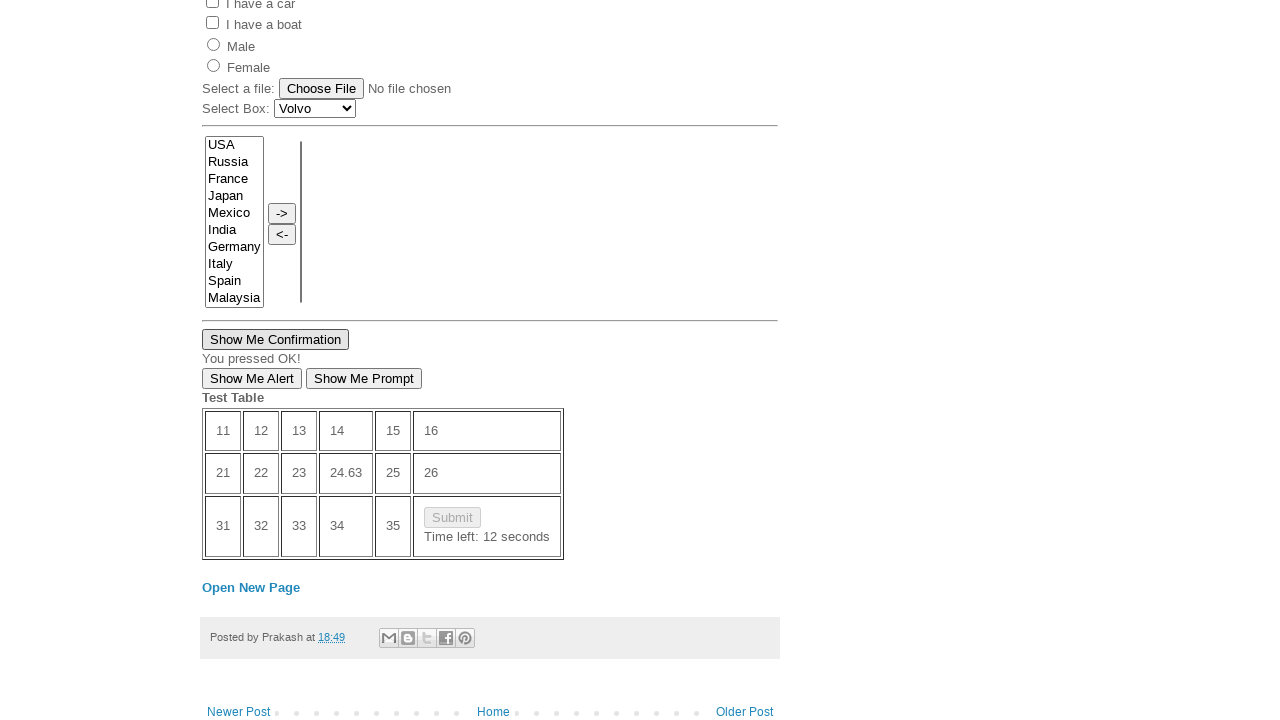

Verified demo text after accepting confirmation: 'You pressed OK!'
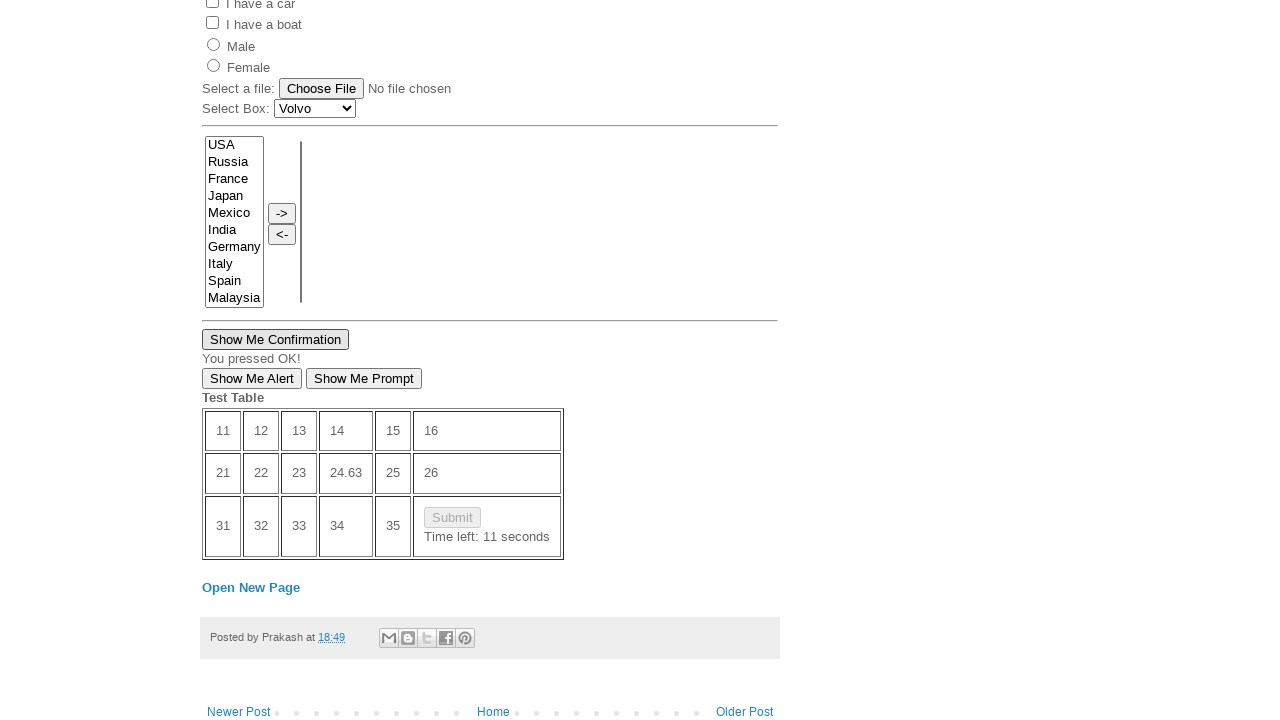

Clicked 'Show Me Confirmation' button again to test dismiss behavior at (276, 339) on xpath=//button[text()='Show Me Confirmation']
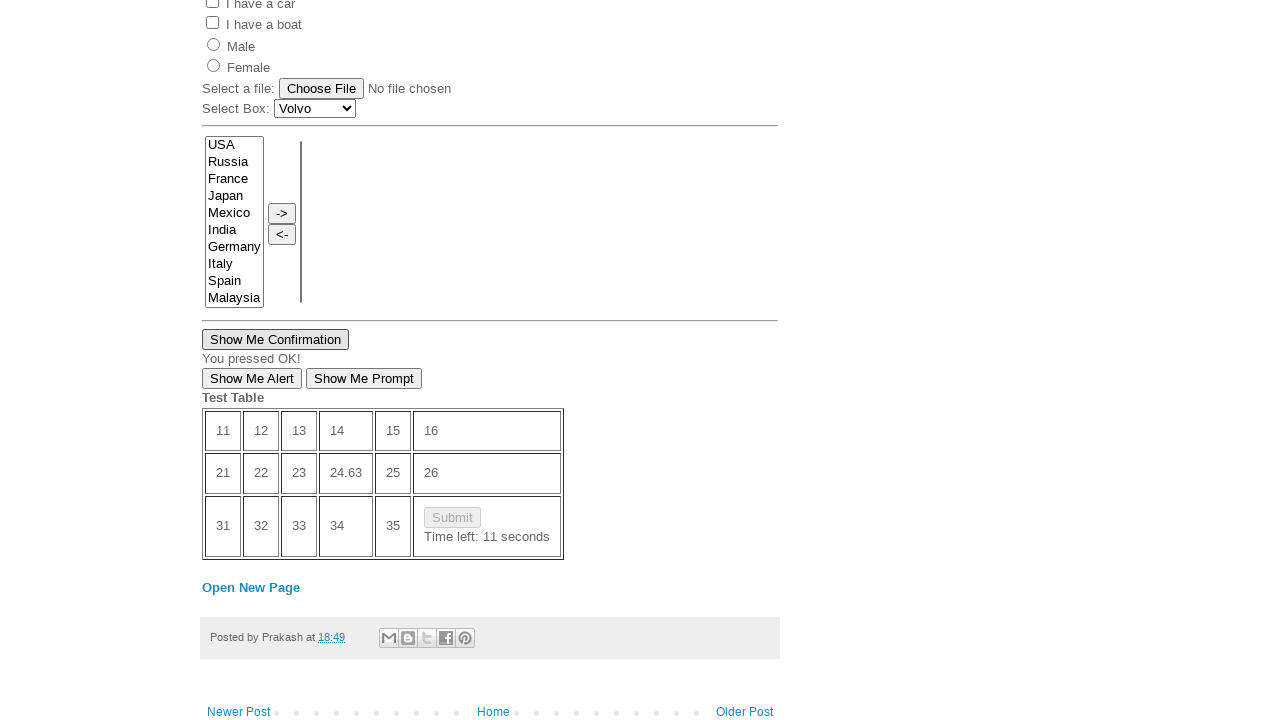

Updated dialog handler to dismiss the next dialog
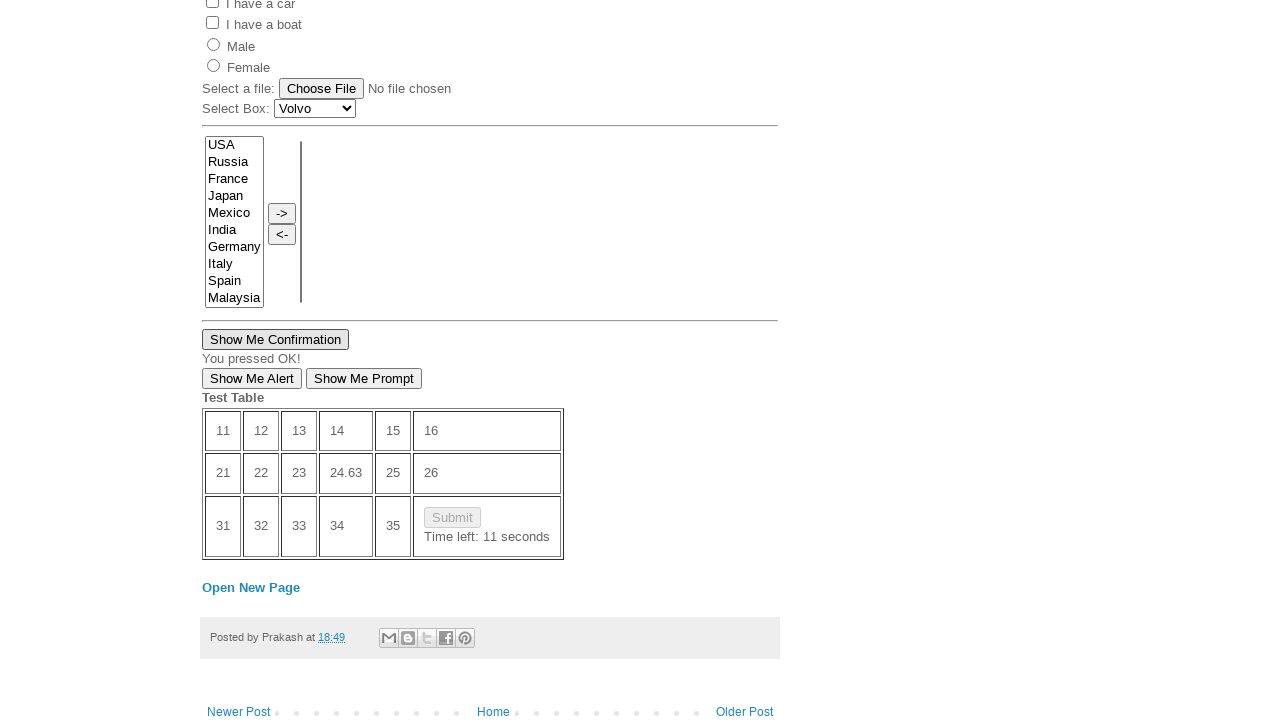

Verified demo text after dismissing confirmation: 'You pressed OK!'
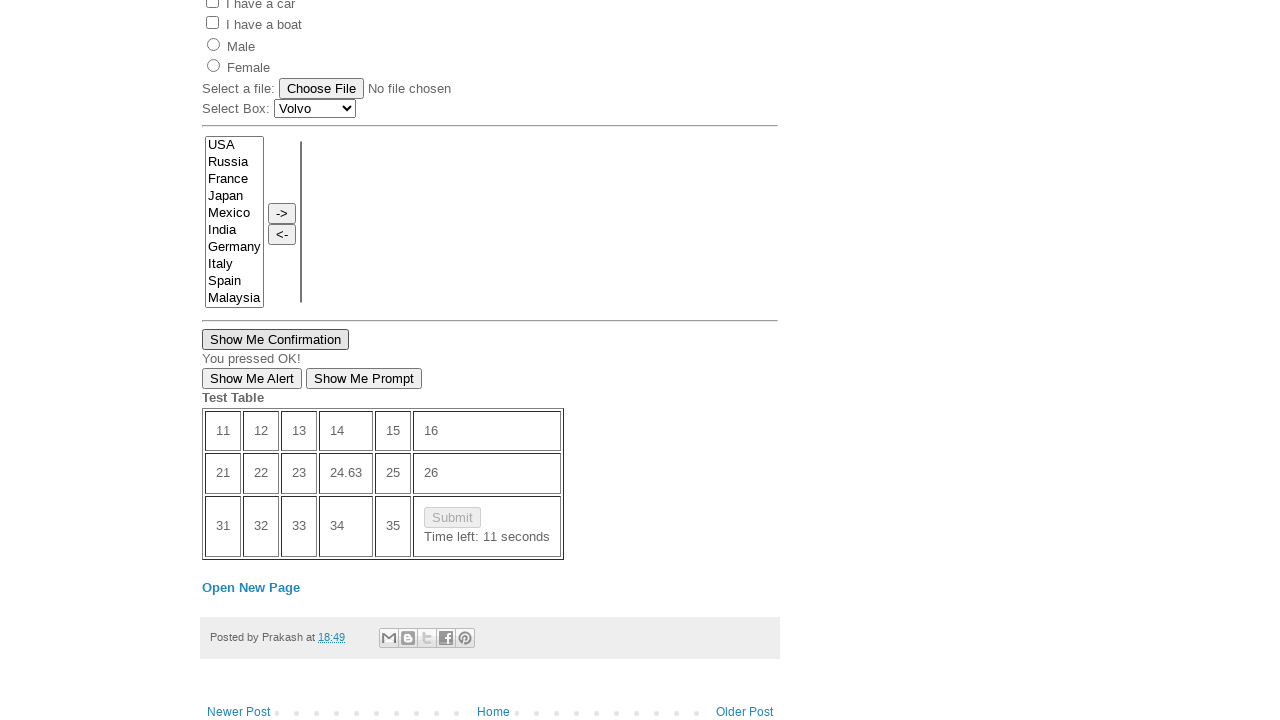

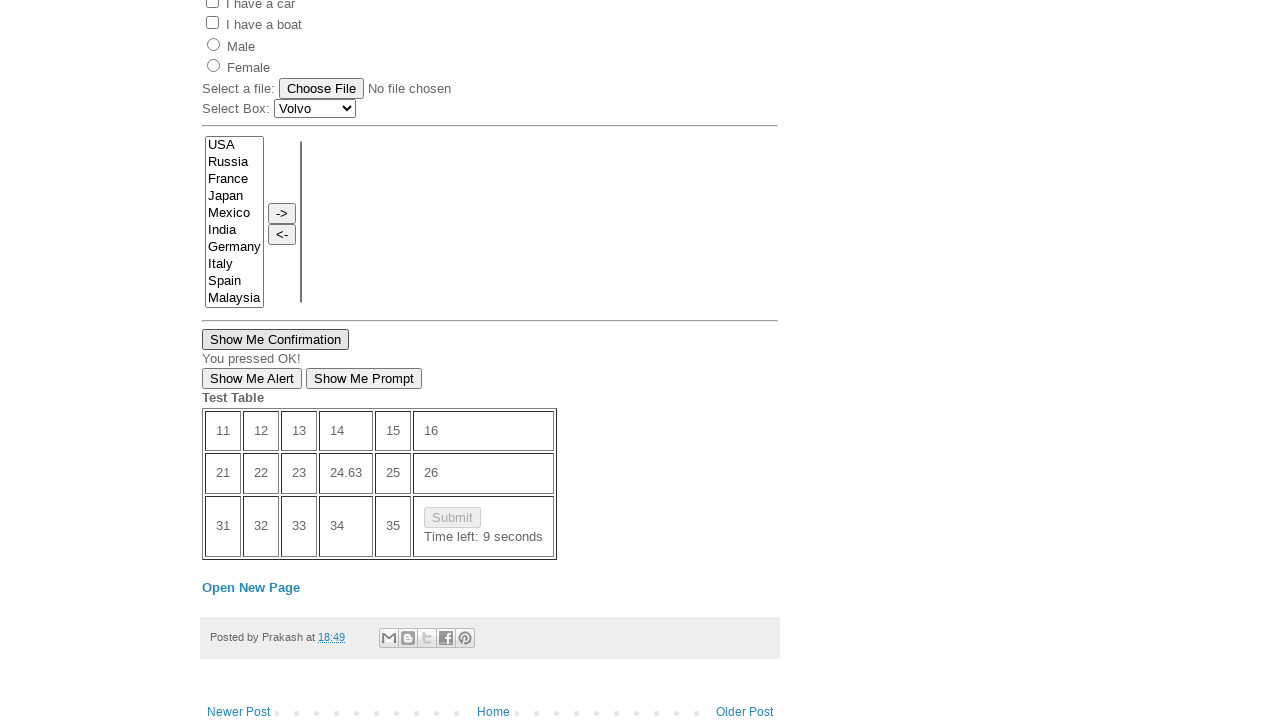